Tests basic checkbox functionality by navigating to a checkbox demo page and clicking on a checkbox element to select it.

Starting URL: http://syntaxprojects.com/basic-checkbox-demo.php

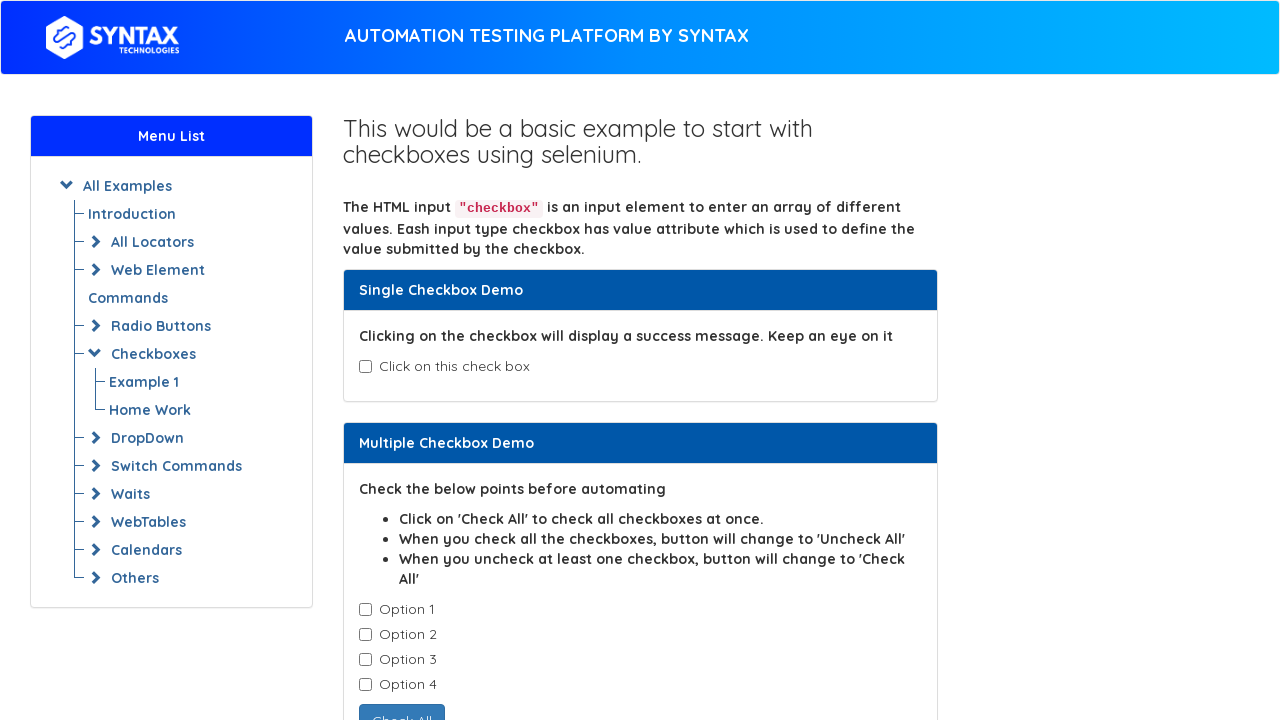

Clicked checkbox element to select it at (365, 367) on #isAgeSelected
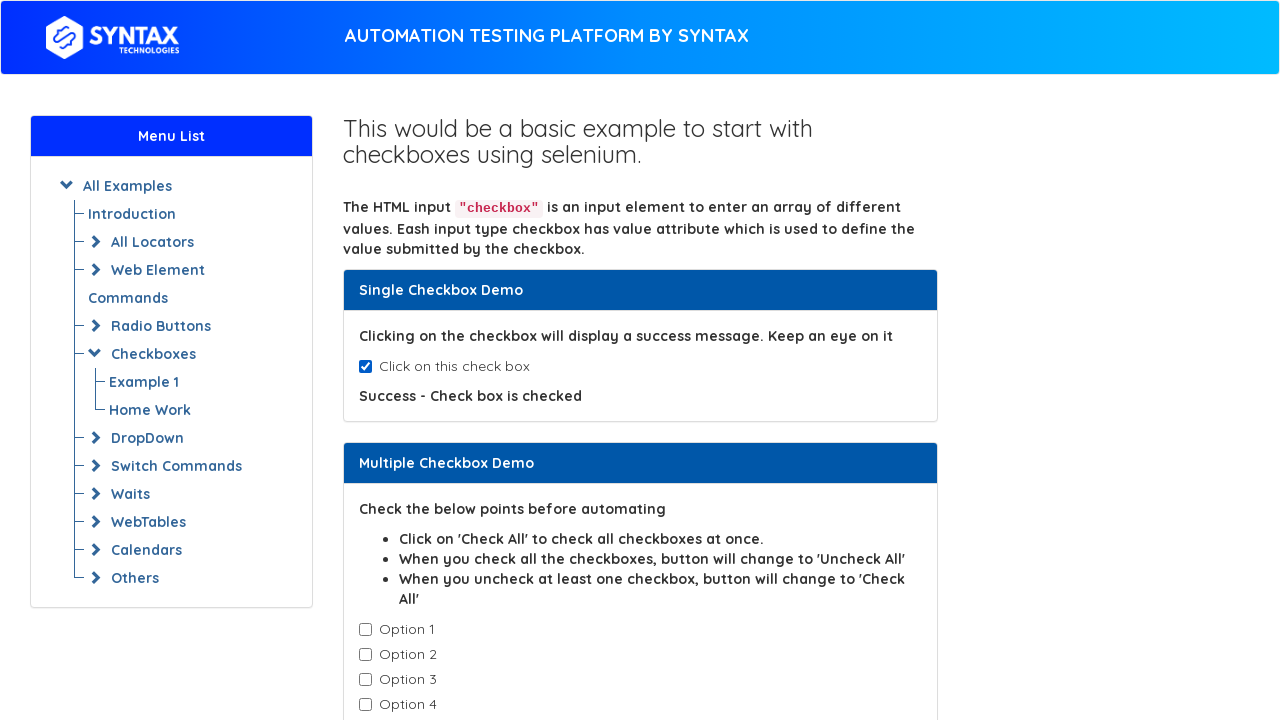

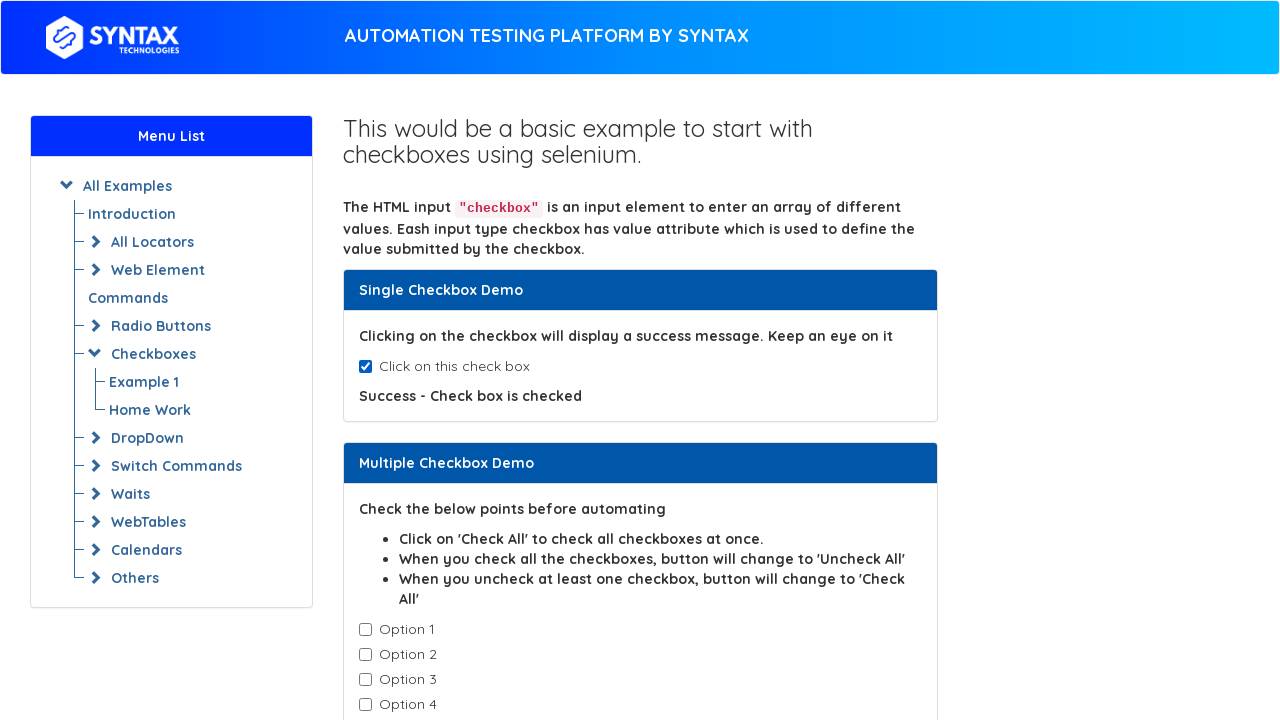